Tests iframe switching by navigating to frames page, switching into an iframe to read content, then navigating to alerts page to handle a timed alert.

Starting URL: https://demoqa.com/frames

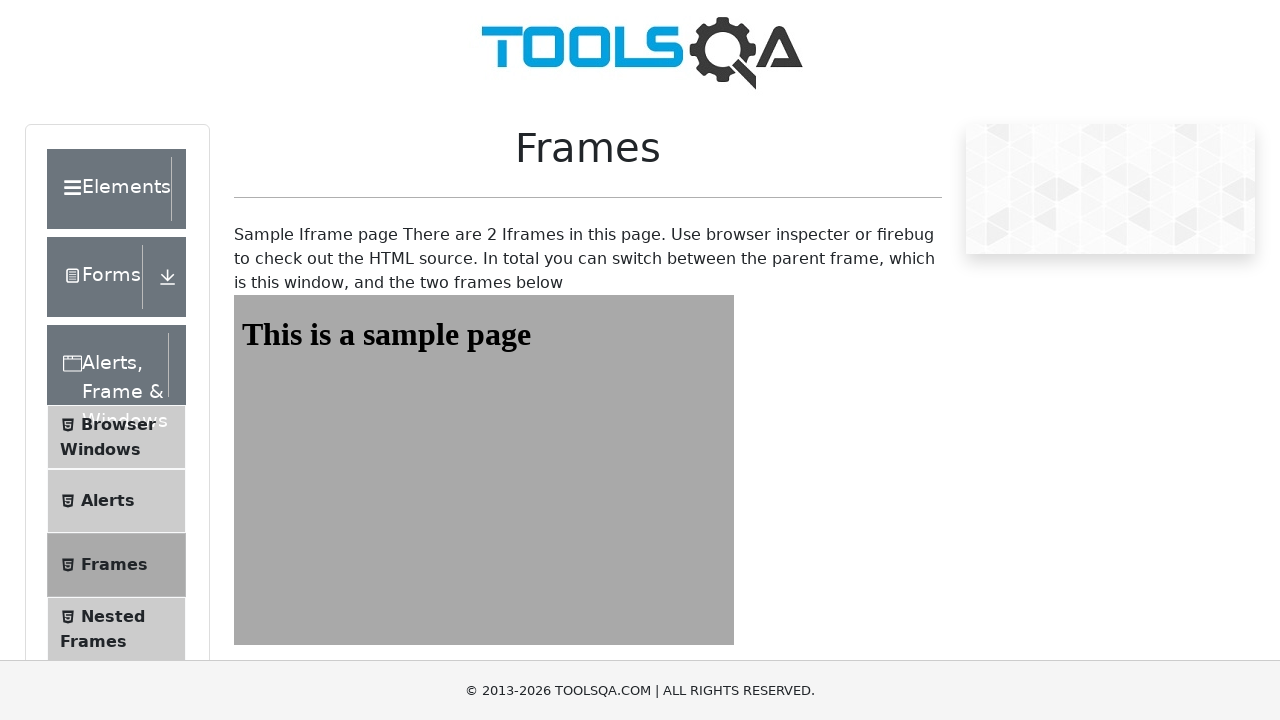

Located first iframe with id 'frame1'
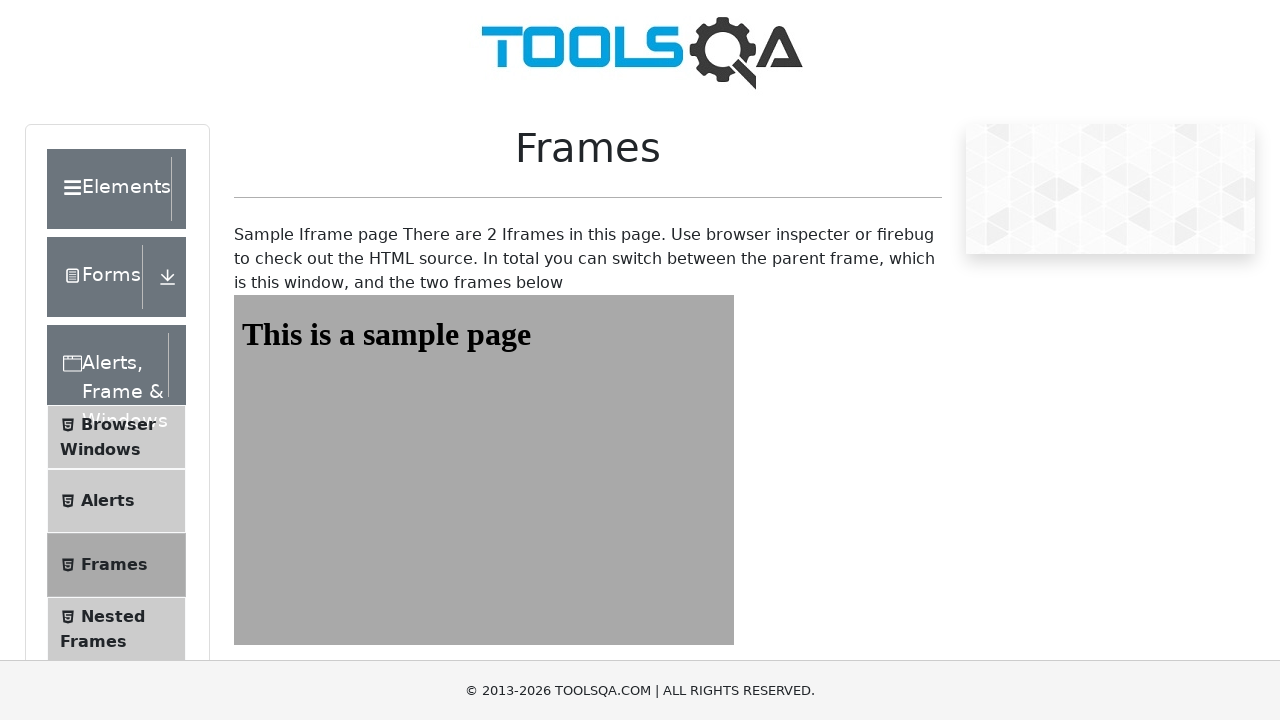

Verified sample heading is visible within the iframe
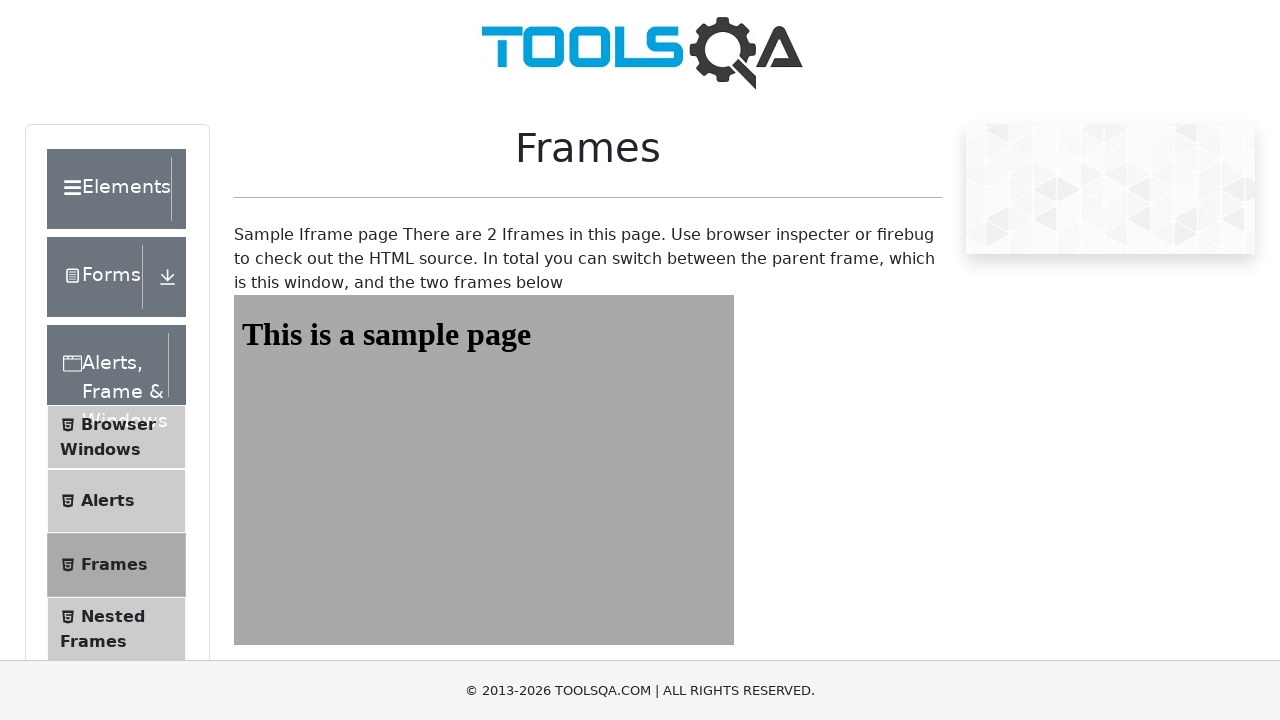

Navigated to alerts page at https://demoqa.com/alerts
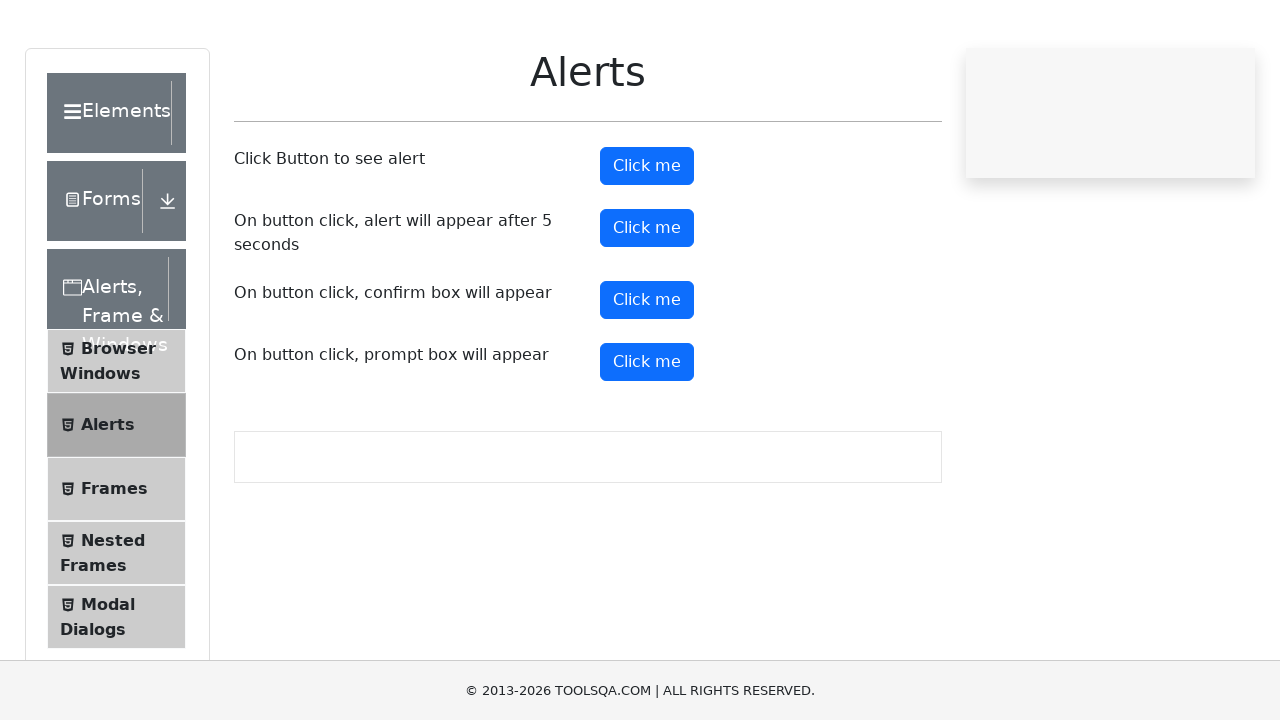

Clicked timed alert button at (647, 304) on button#timerAlertButton
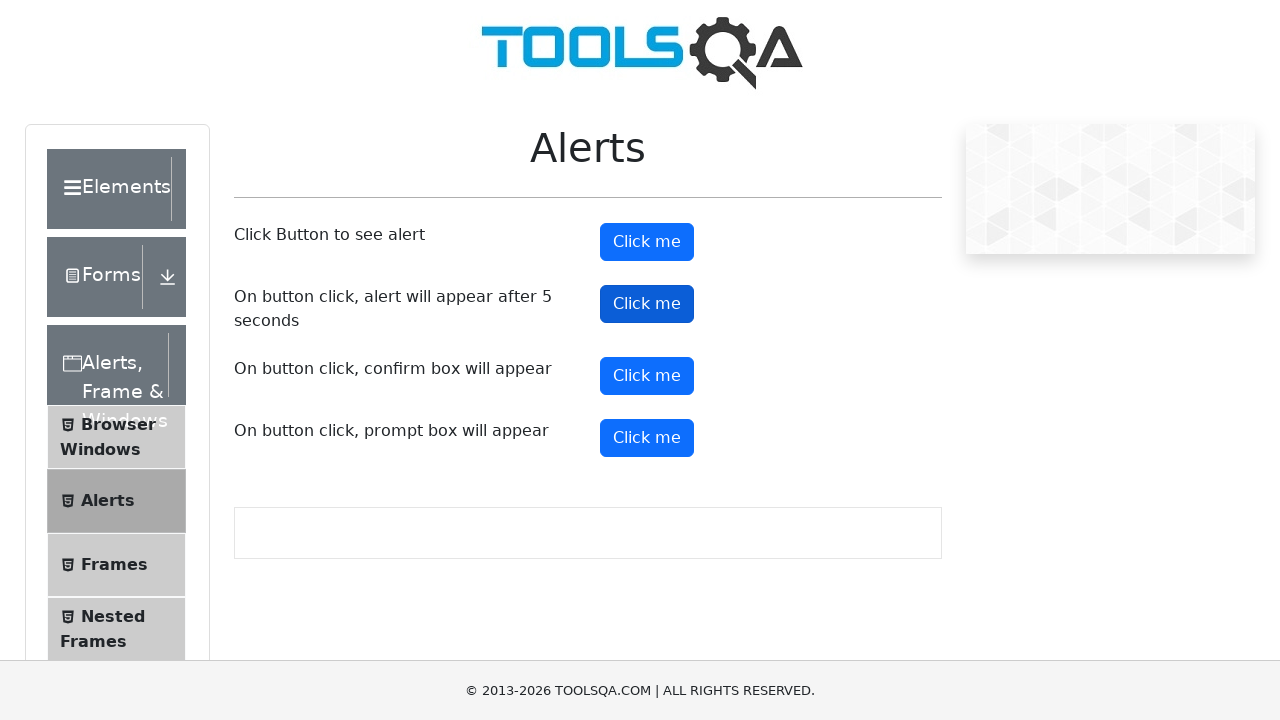

Set up dialog handler to accept alerts
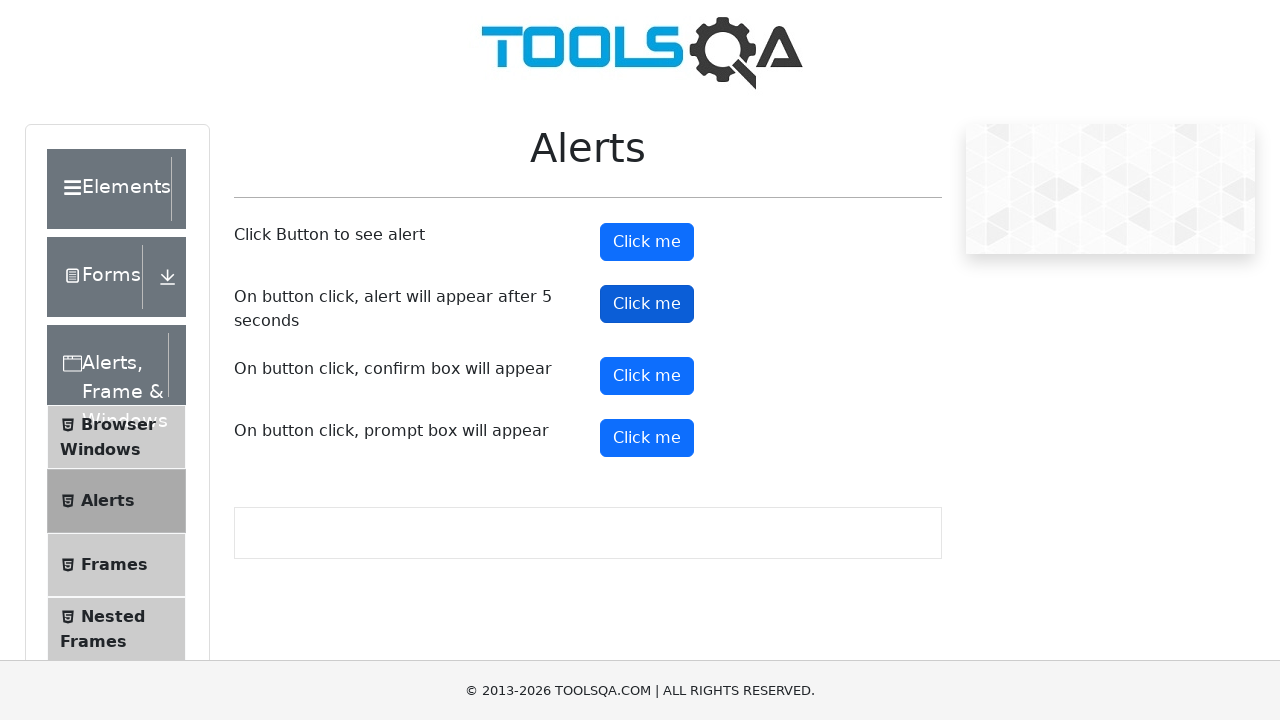

Waited 6 seconds for timed alert to appear and be handled
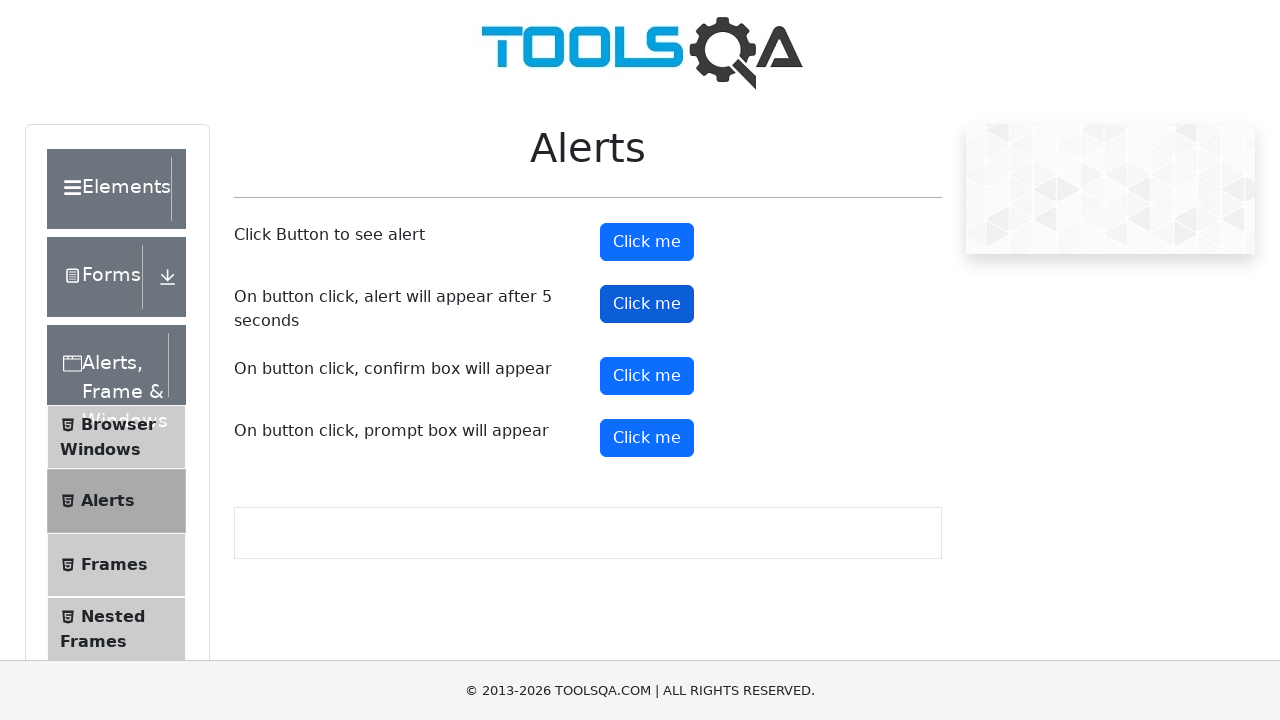

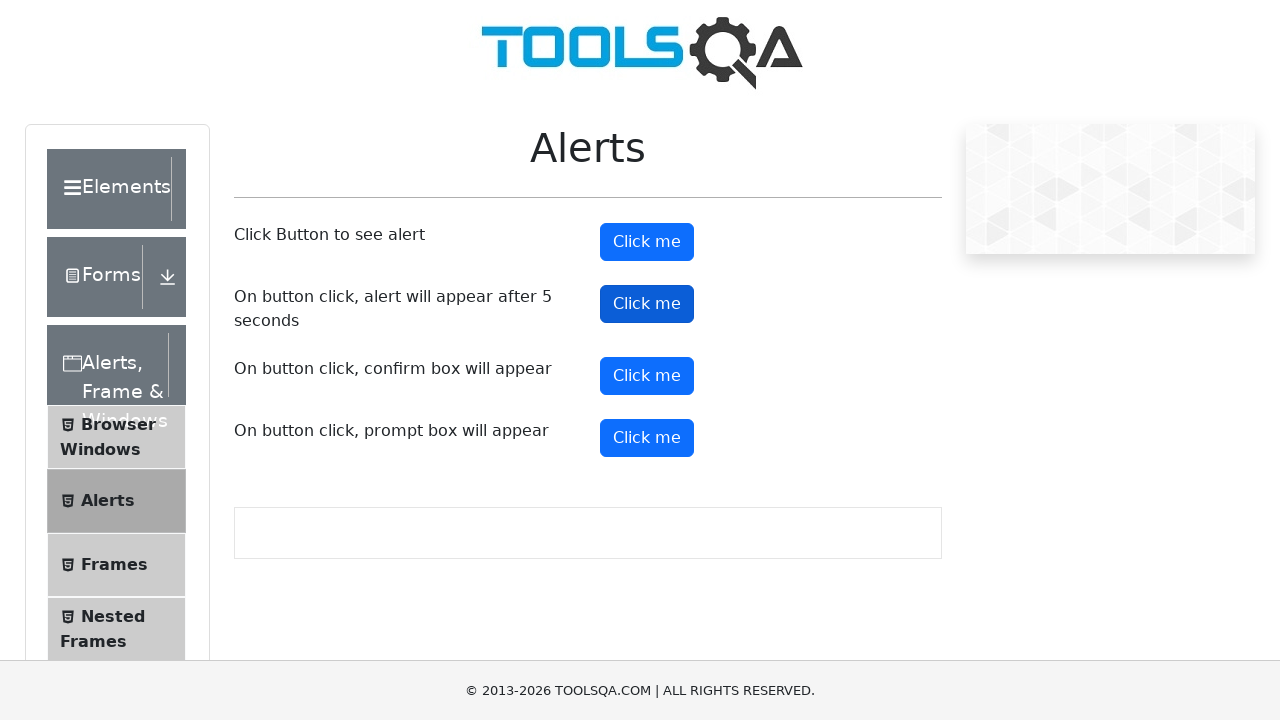